Tests adding a laptop to cart by navigating to the Laptops category, selecting a MacBook Air, adding it to cart, and verifying the product title and price in the cart.

Starting URL: https://www.demoblaze.com/

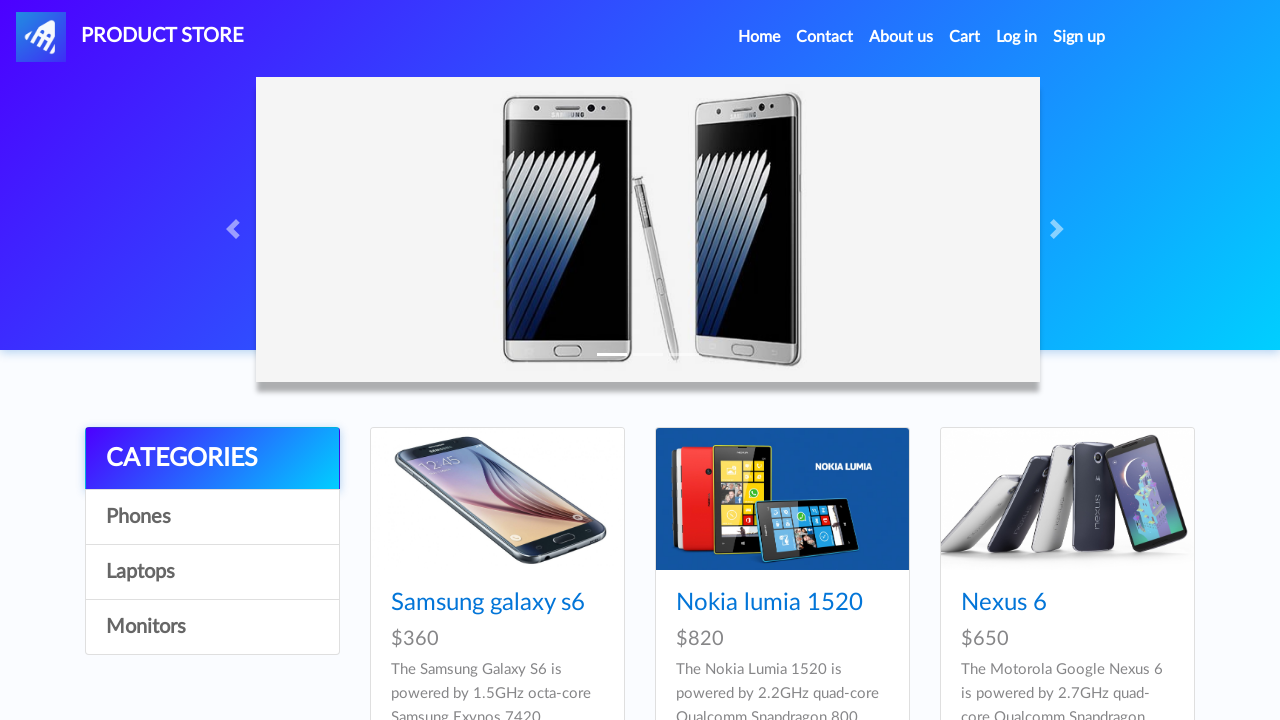

Clicked on Laptops category at (212, 572) on text=Laptops
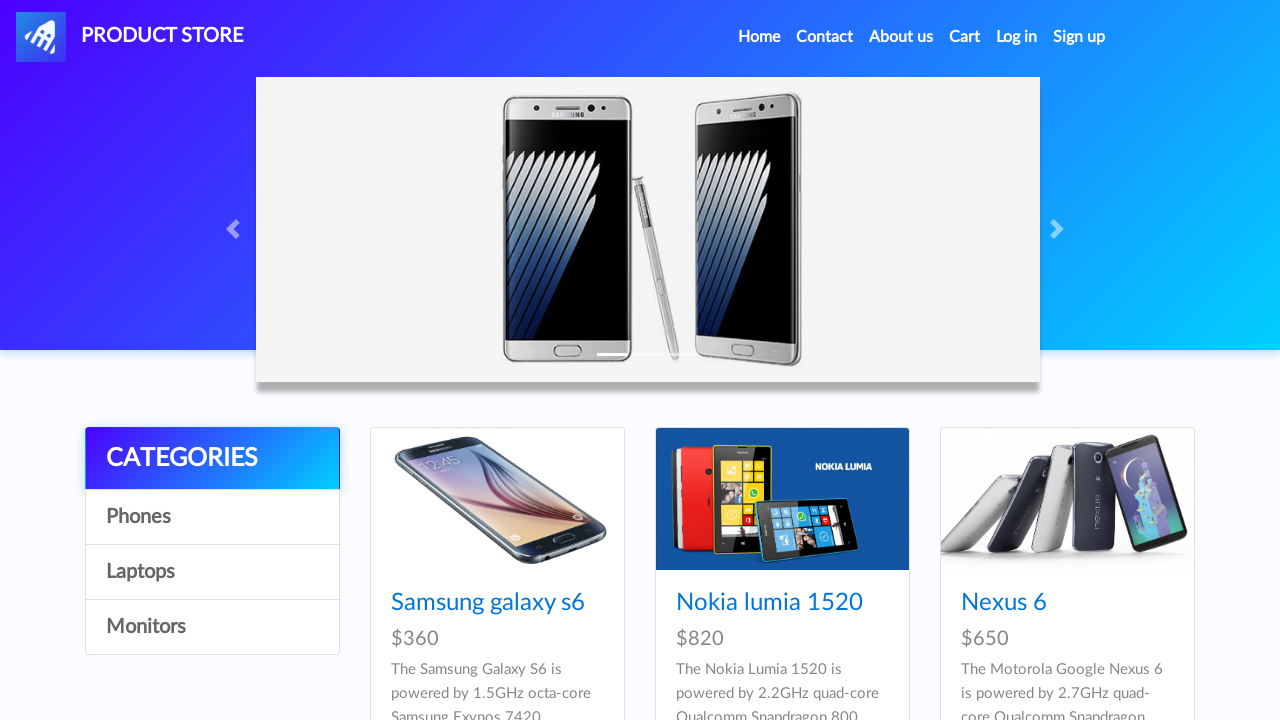

Waited for Laptops category to load
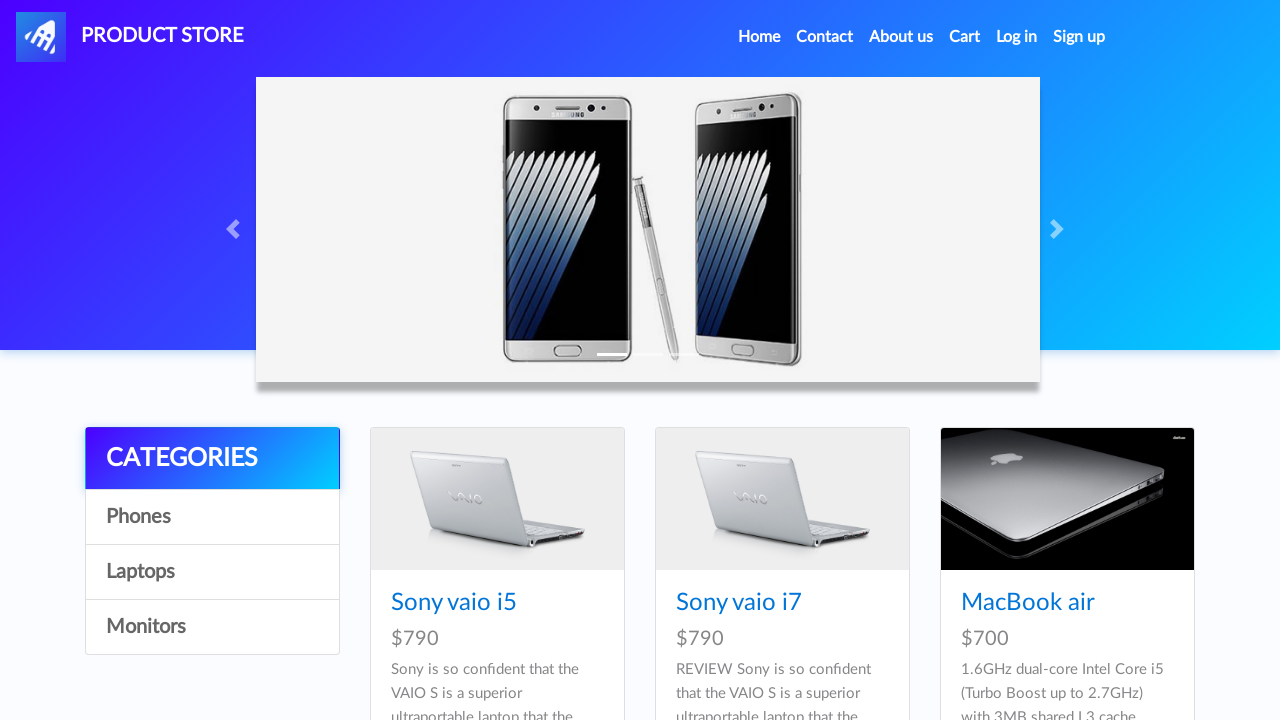

Clicked on MacBook Air product at (1028, 603) on xpath=//*[@id='tbodyid']/div[3]/div/div/h4/a
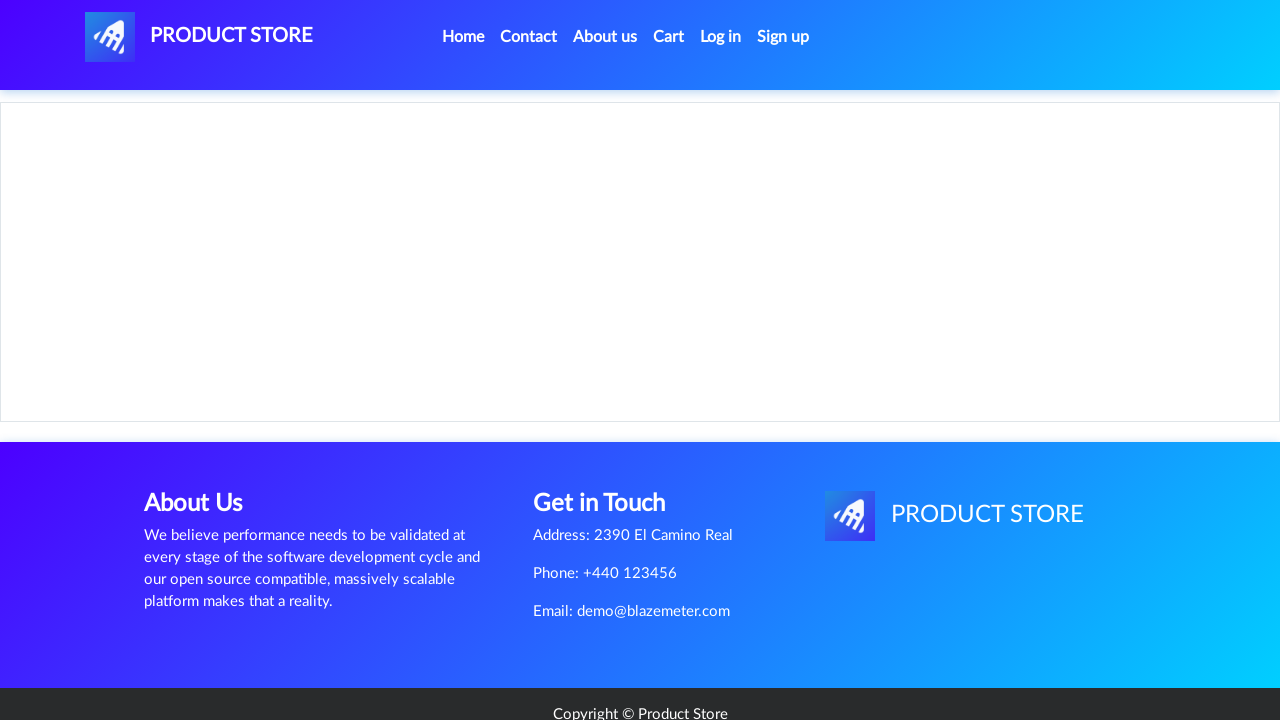

Waited for product details page to load
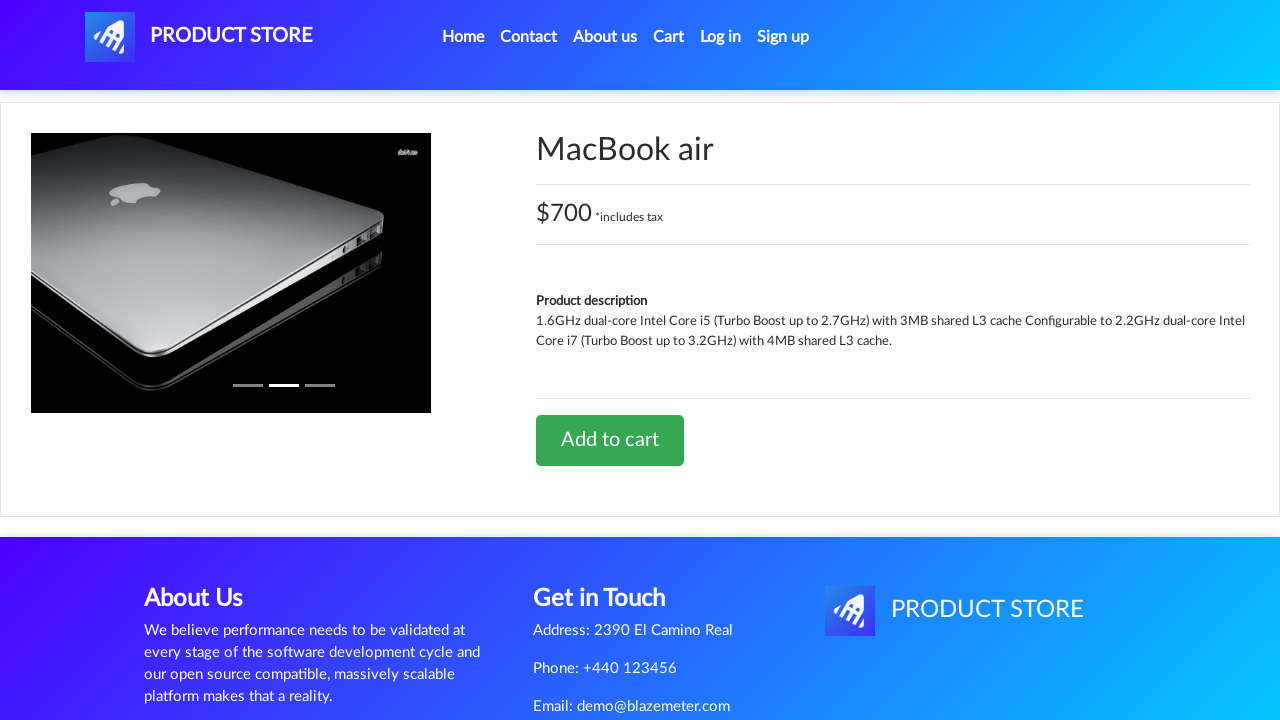

Clicked Add to cart button at (610, 440) on text=Add to cart
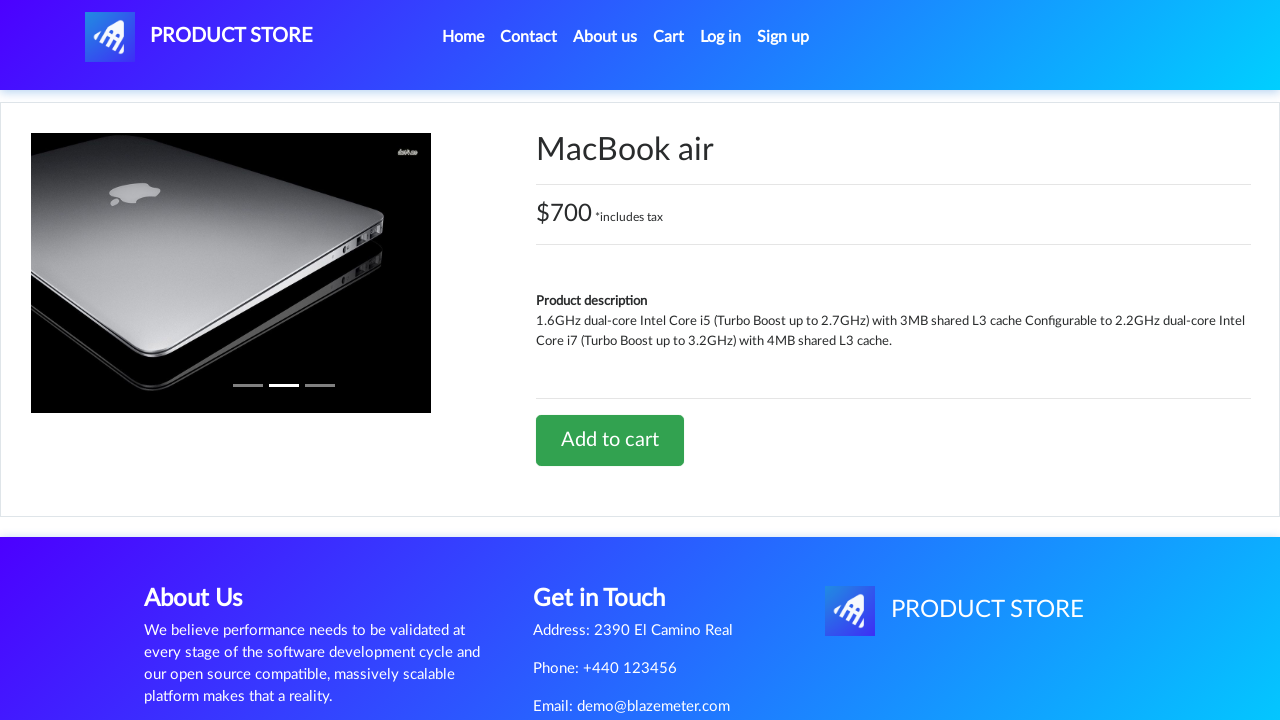

Waited after initial add to cart click
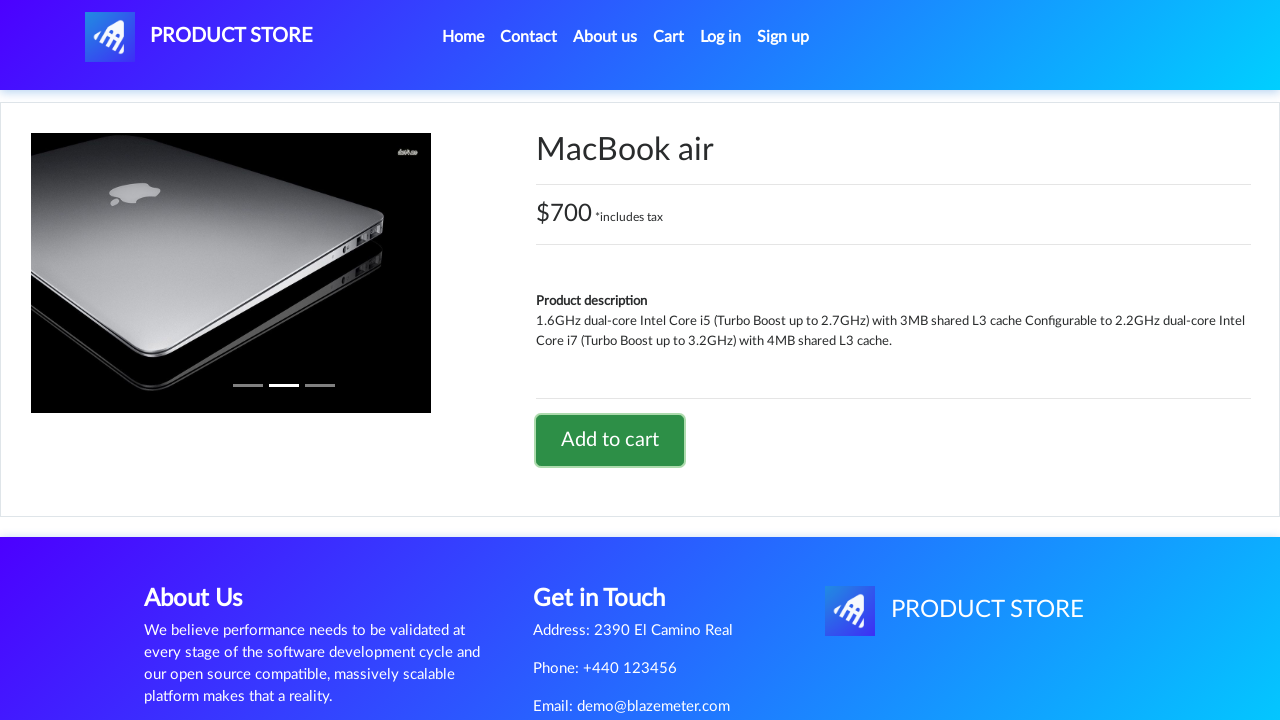

Set up dialog handler to accept alerts
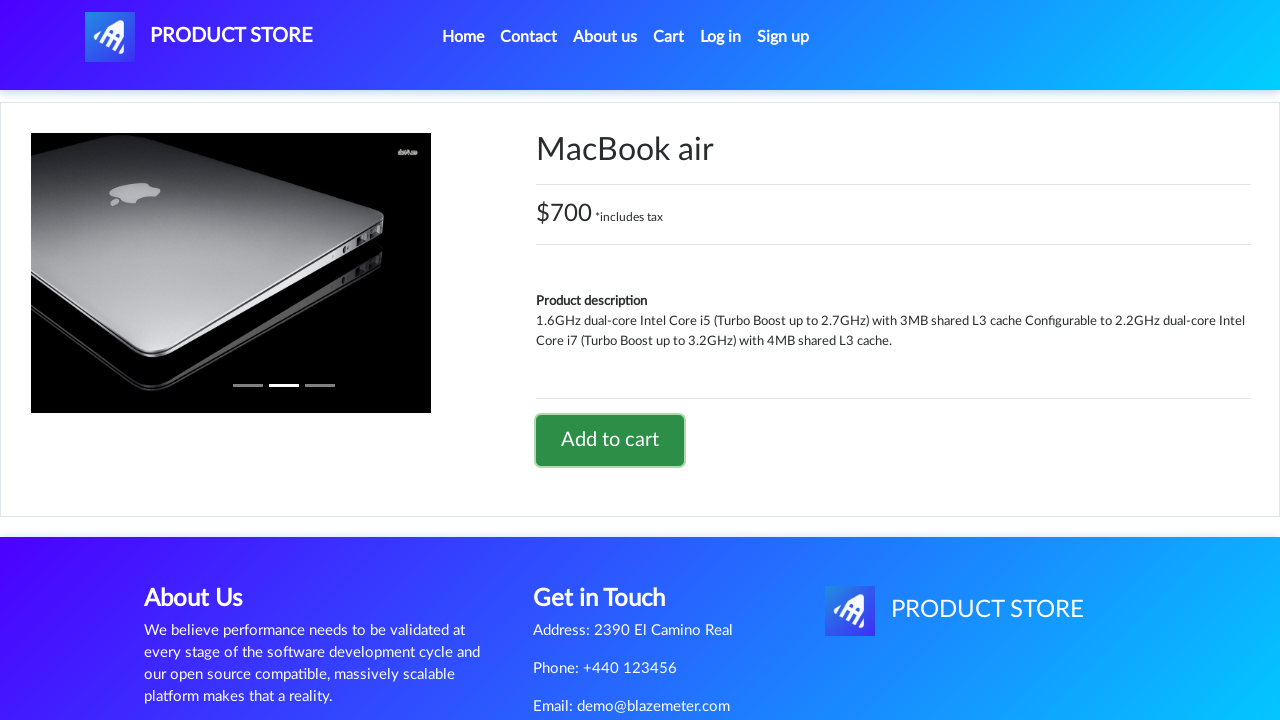

Clicked Add to cart button again at (610, 440) on text=Add to cart
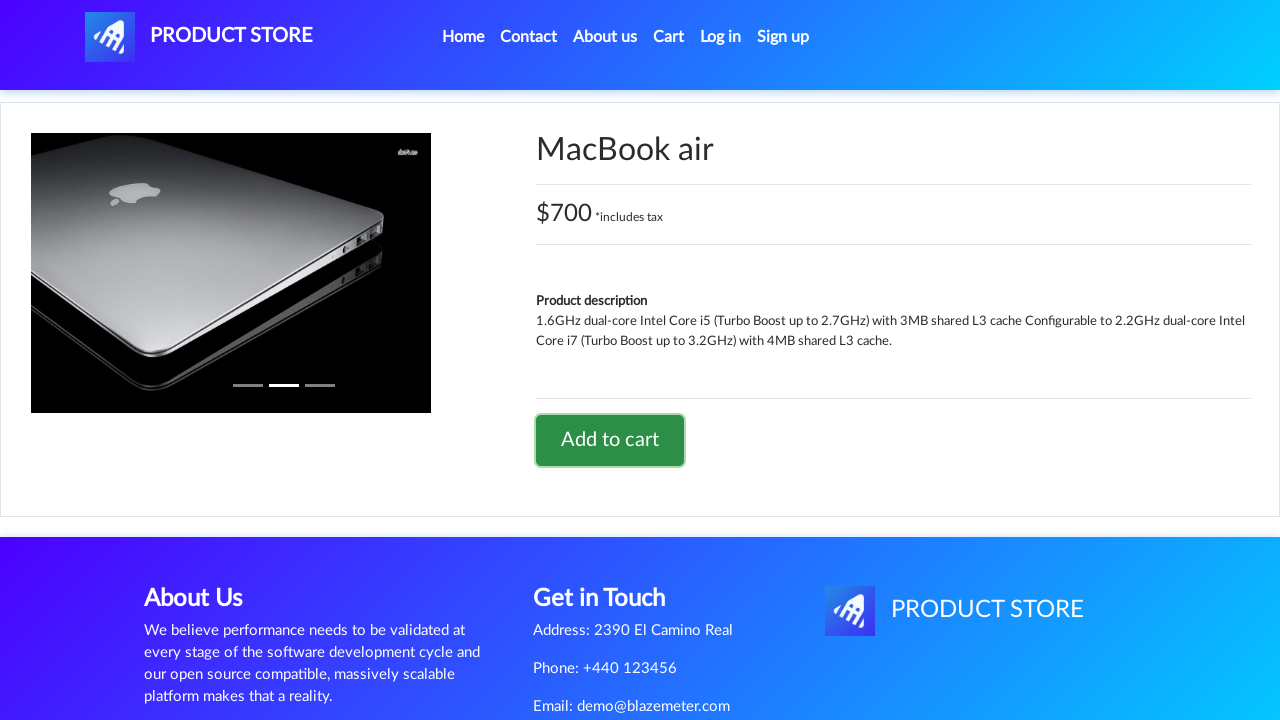

Alert dialog accepted, product added to cart
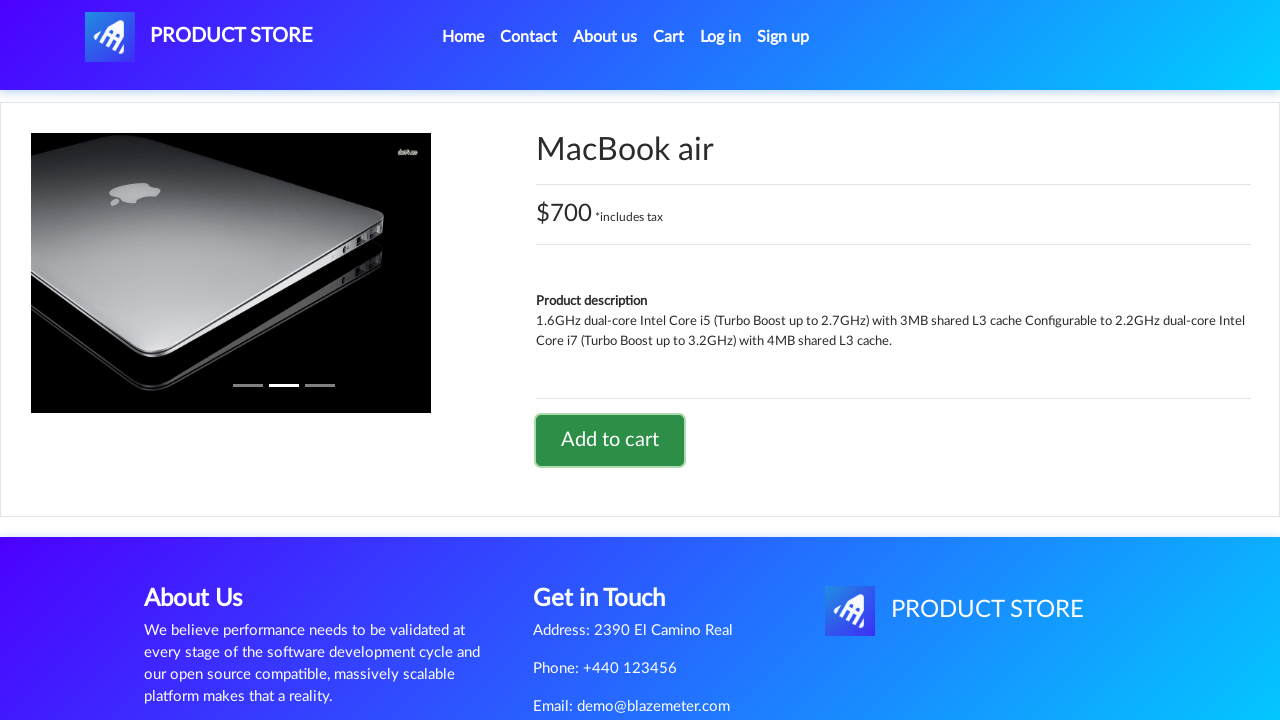

Clicked on Cart link at (669, 37) on text=Cart
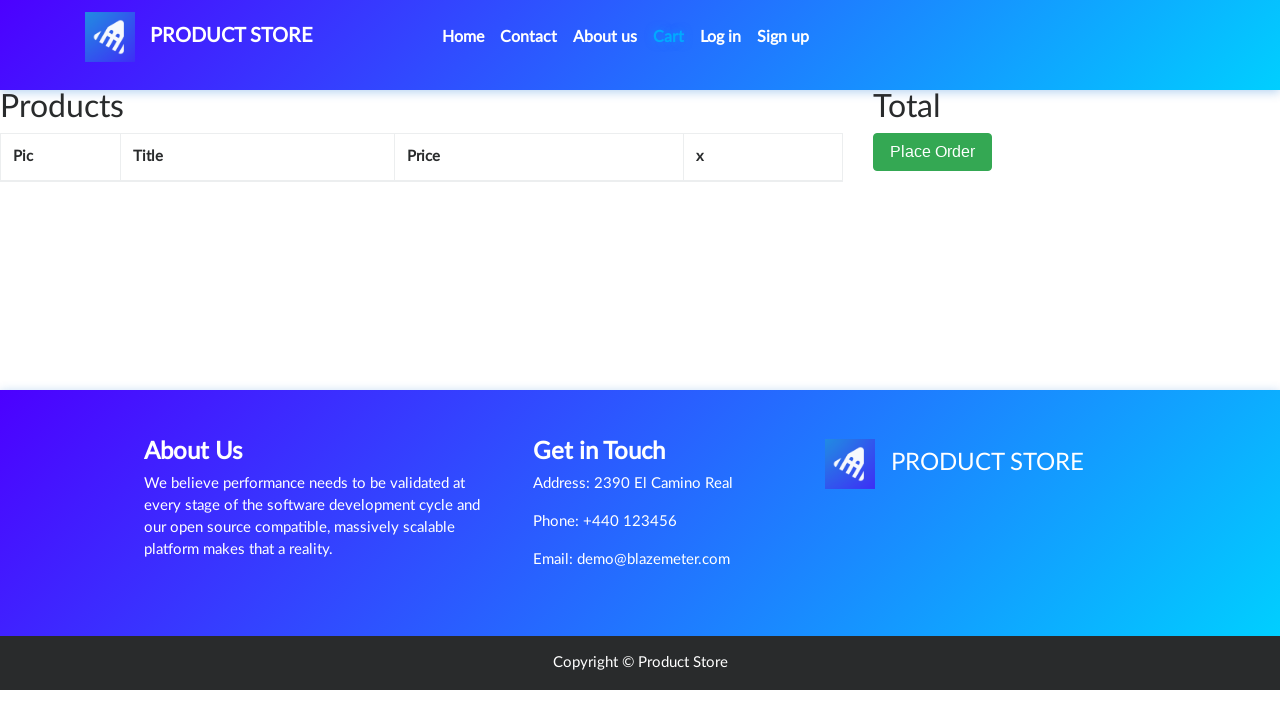

Waited for cart page to load
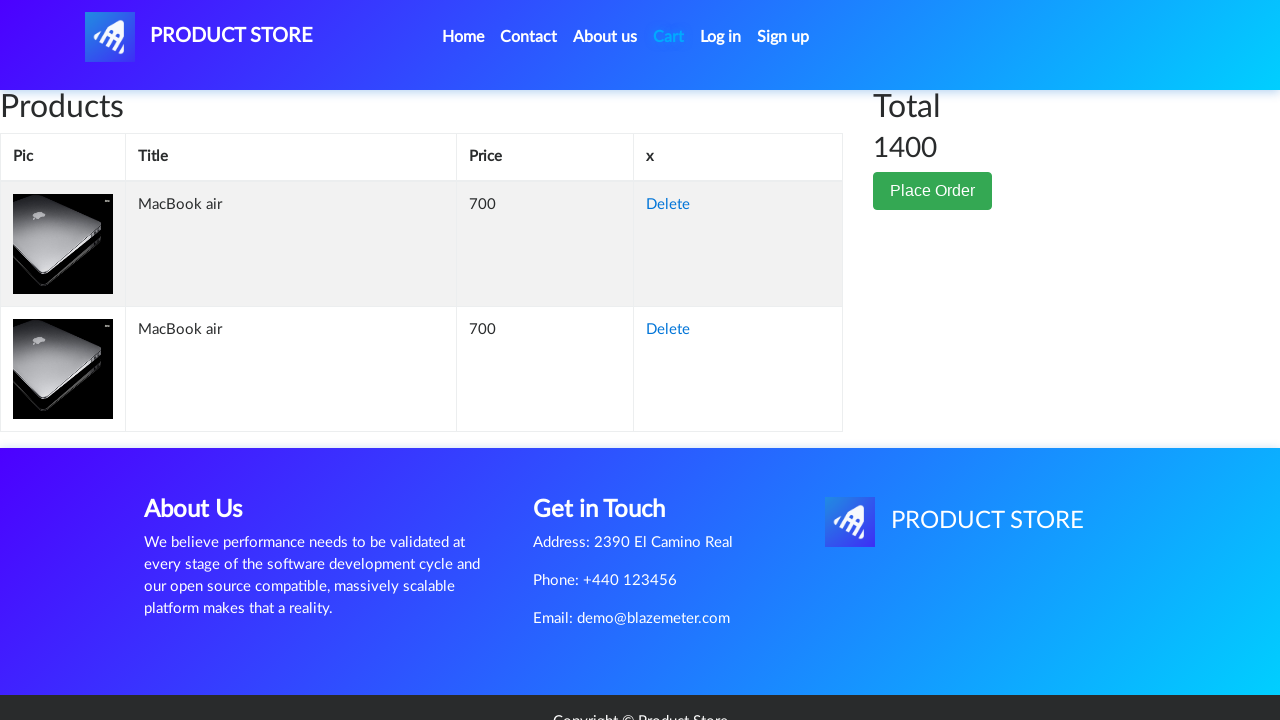

Cart item loaded and verified - product title visible
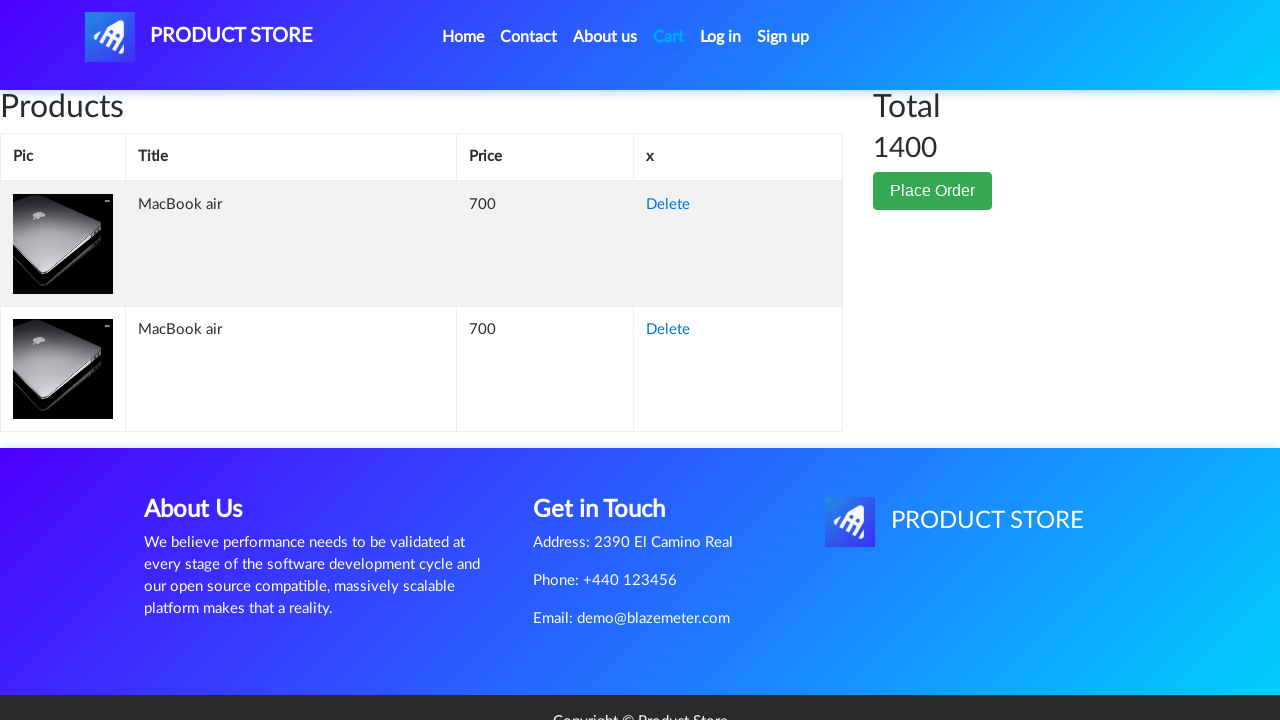

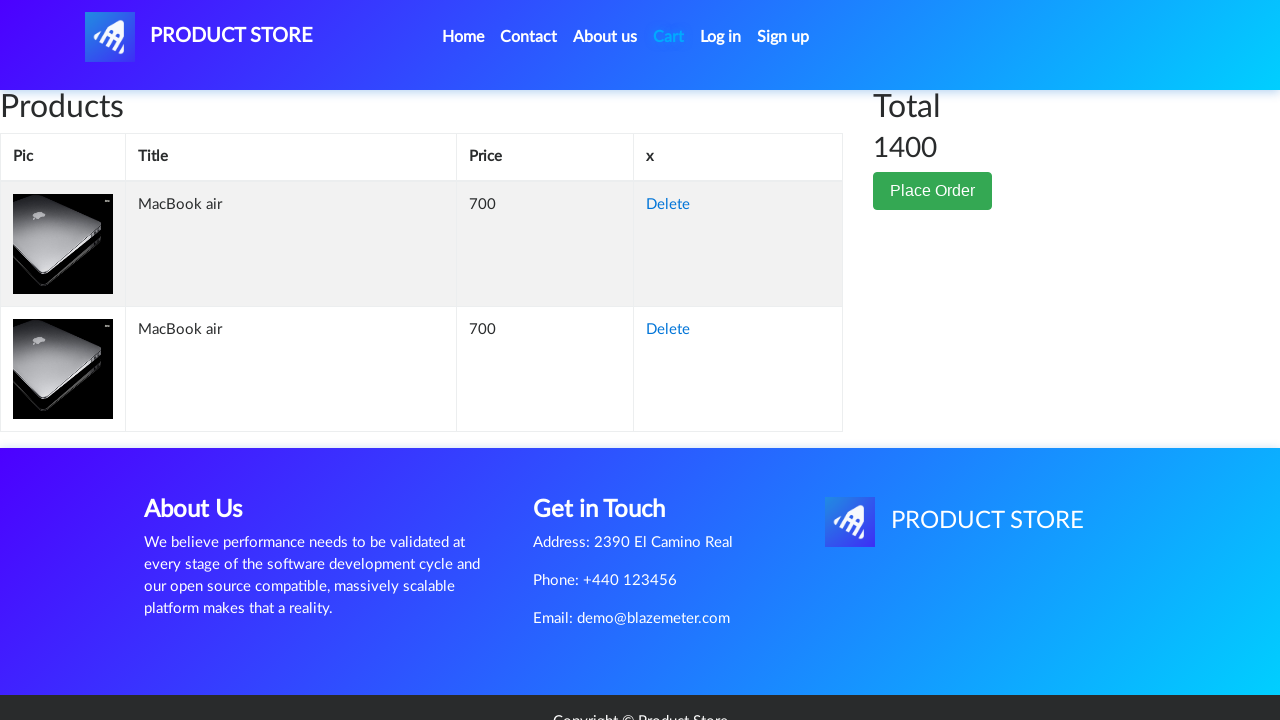